Tests right-click context menu functionality by performing a right-click action on an image element

Starting URL: https://deluxe-menu.com/popup-mode-sample.html

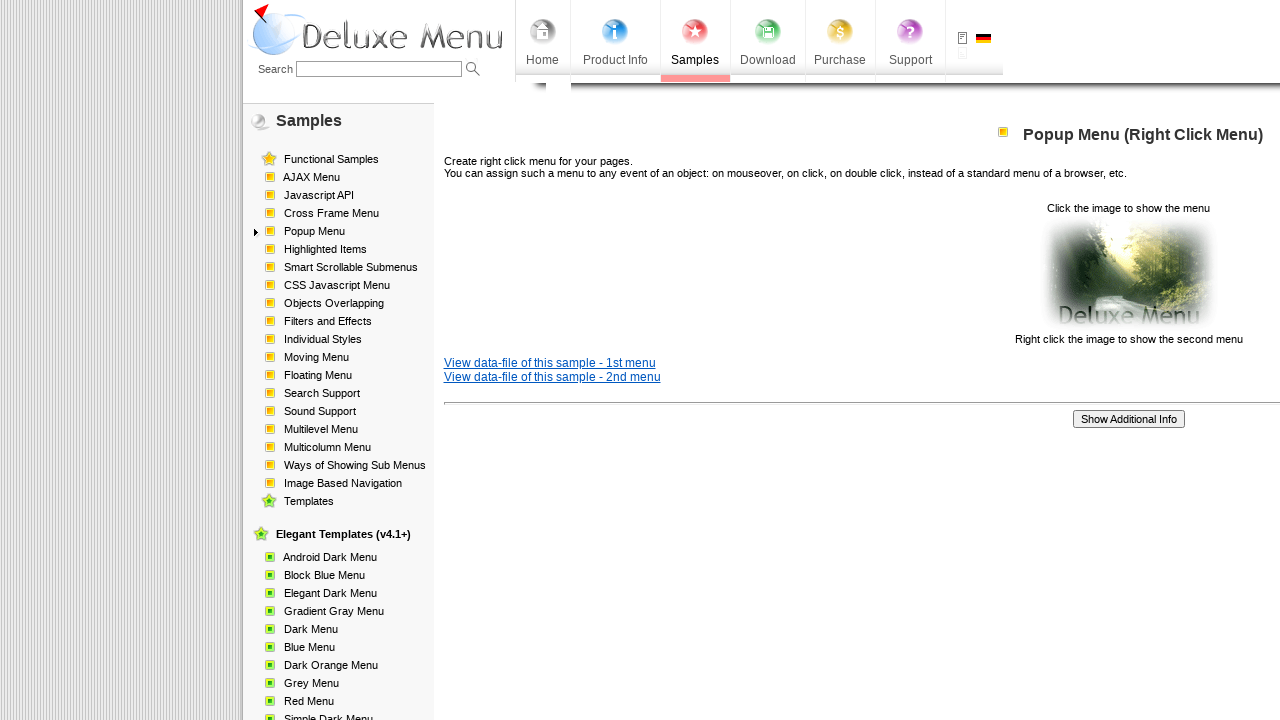

Located image element for right-click context menu test
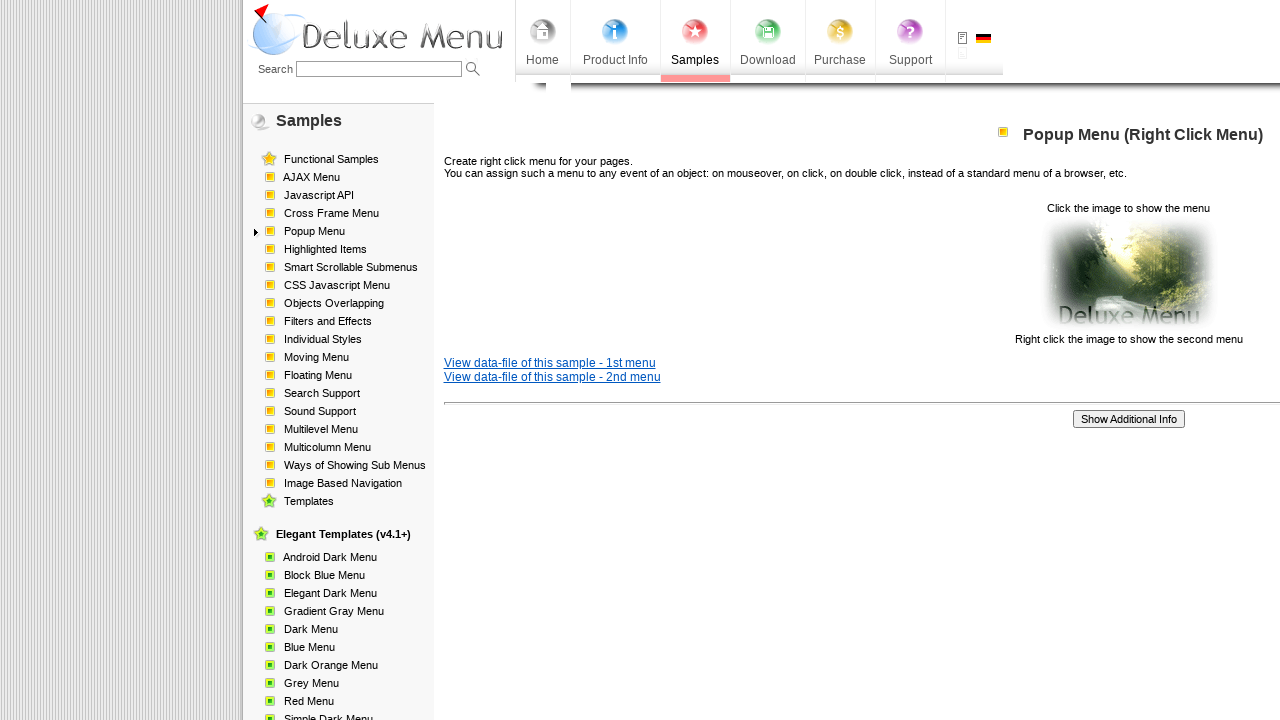

Performed right-click action on image element at (1128, 274) on xpath=/html/body/div/table/tbody/tr/td[2]/div[2]/table[1]/tbody/tr/td[3]/p[2]/im
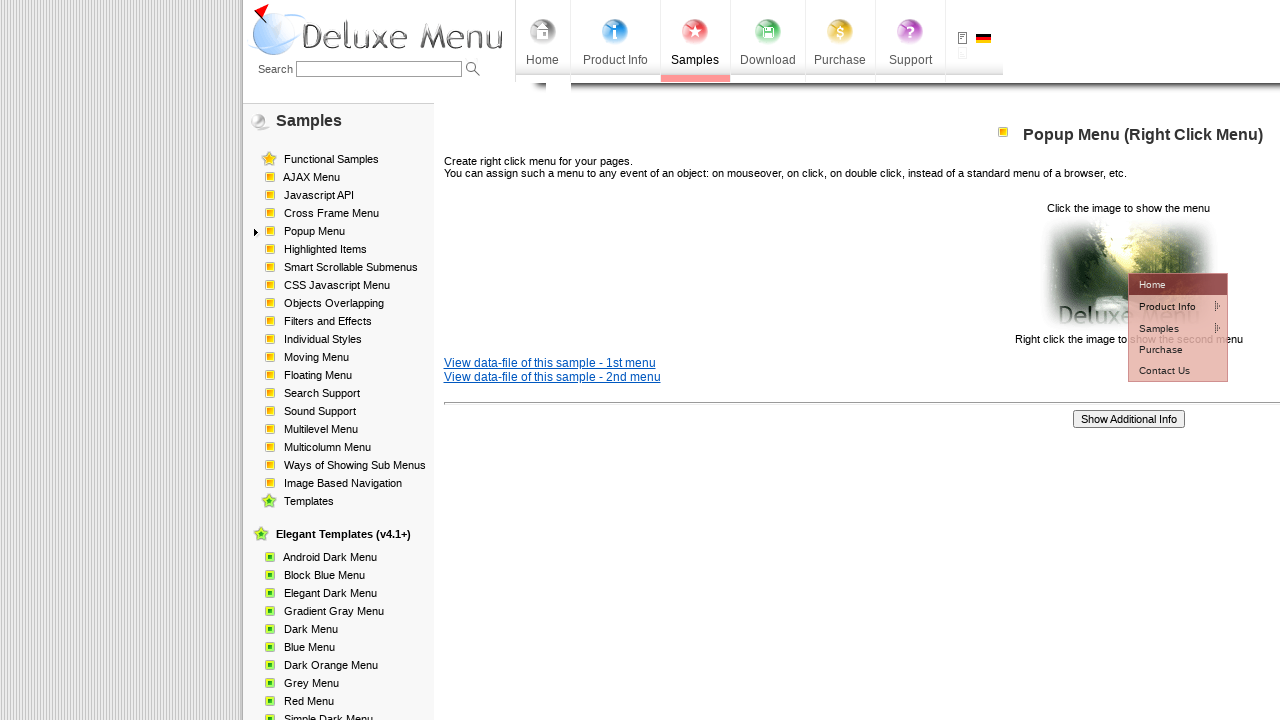

Waited for context menu to appear
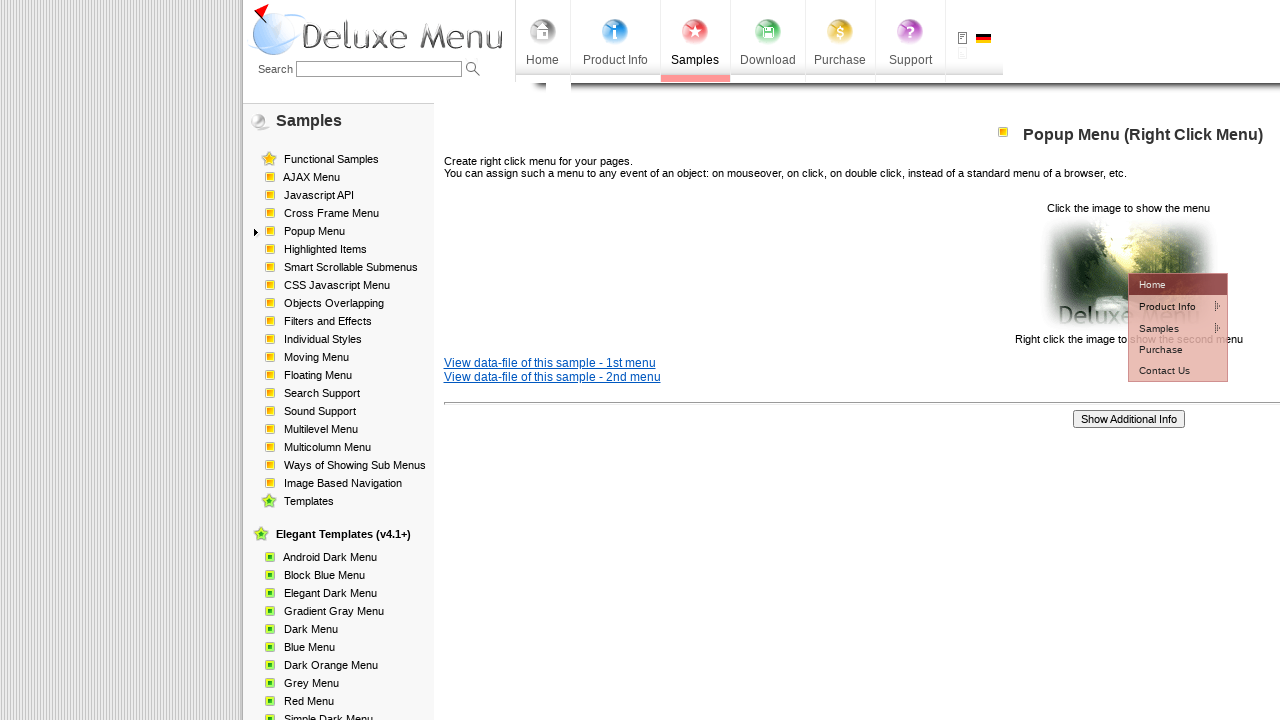

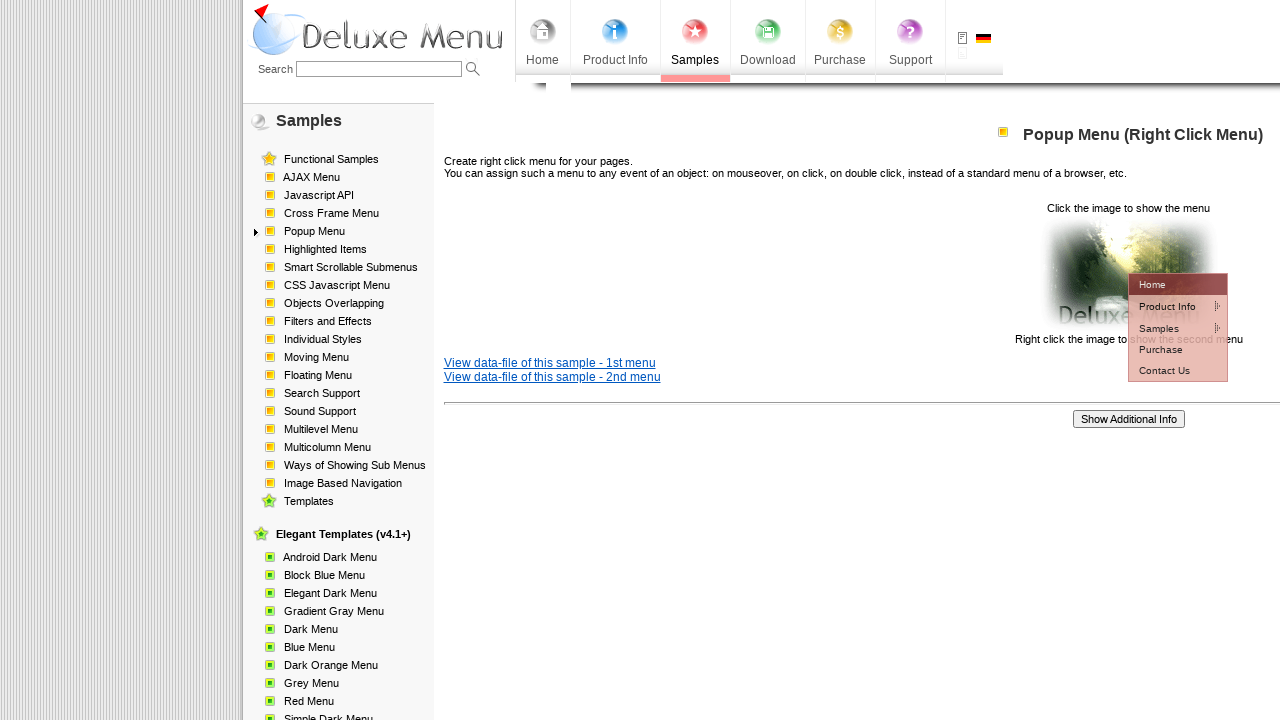